Tests departure and arrival city dropdowns by selecting Bengaluru as departure and Chennai as arrival, then verifying selections.

Starting URL: https://rahulshettyacademy.com/dropdownsPractise/

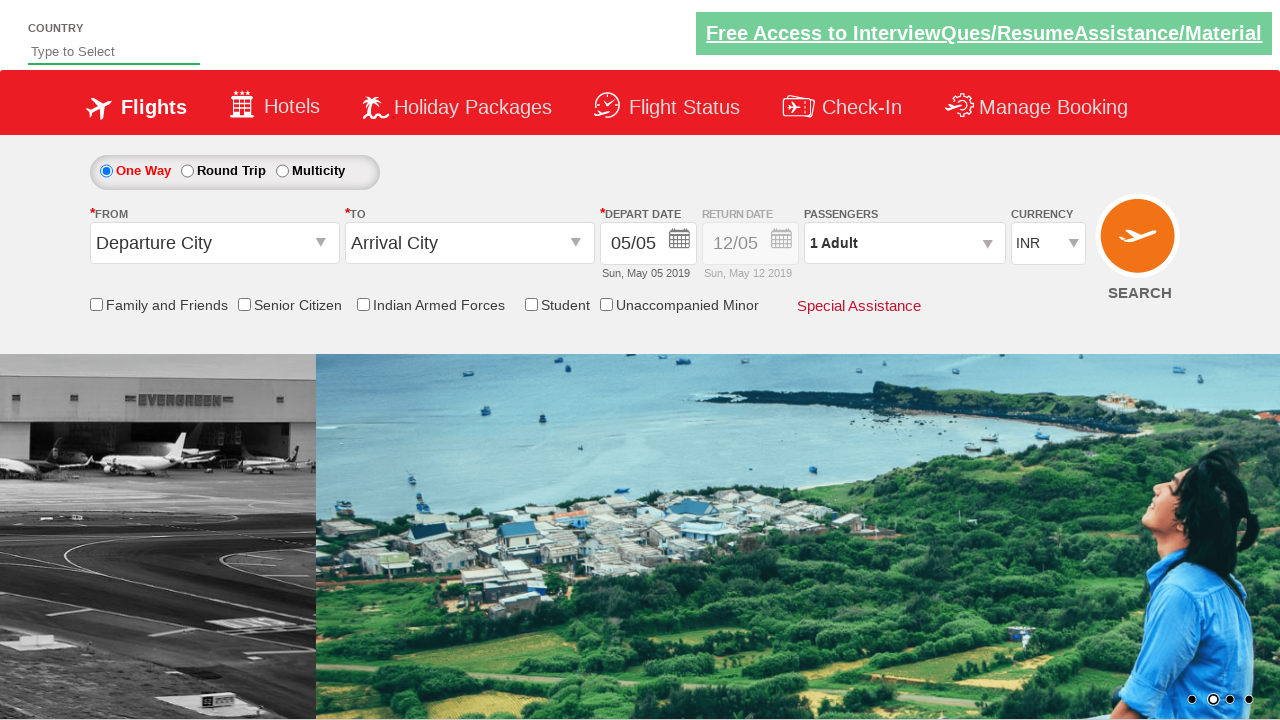

Departure dropdown became visible
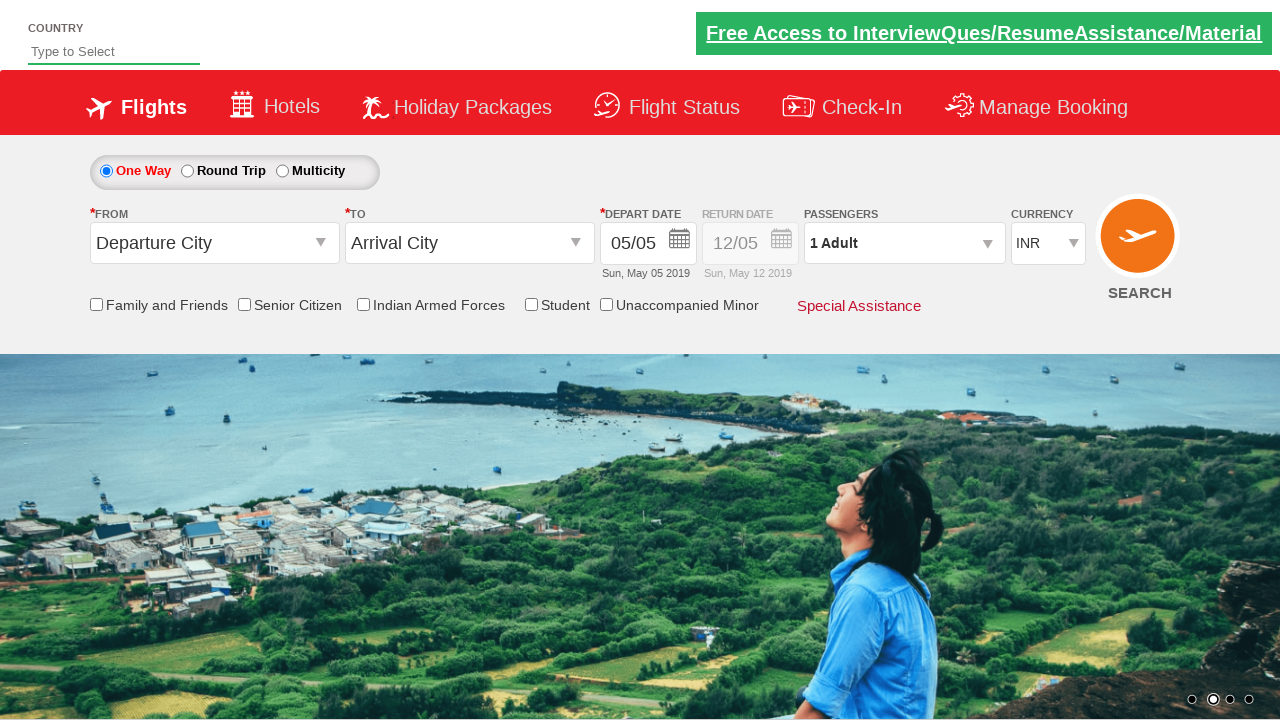

Clicked departure dropdown to open options at (214, 243) on #ctl00_mainContent_ddl_originStation1_CTXT
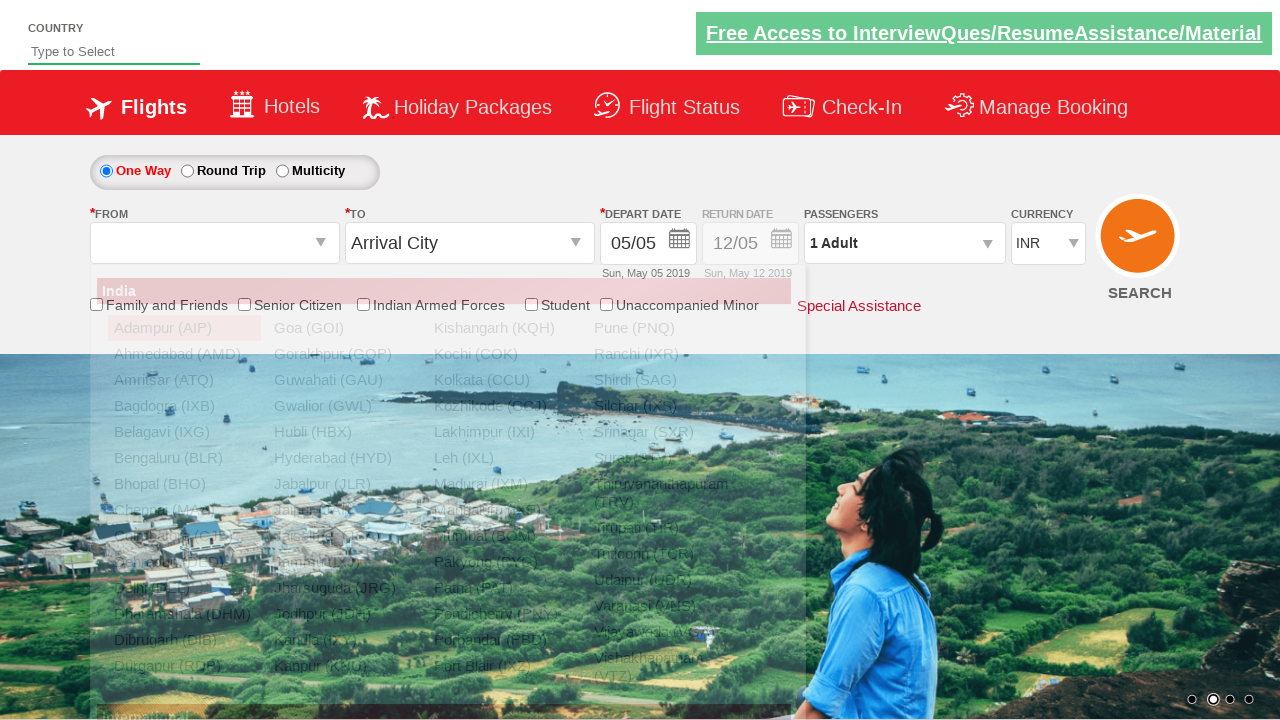

Bengaluru option became visible in departure dropdown
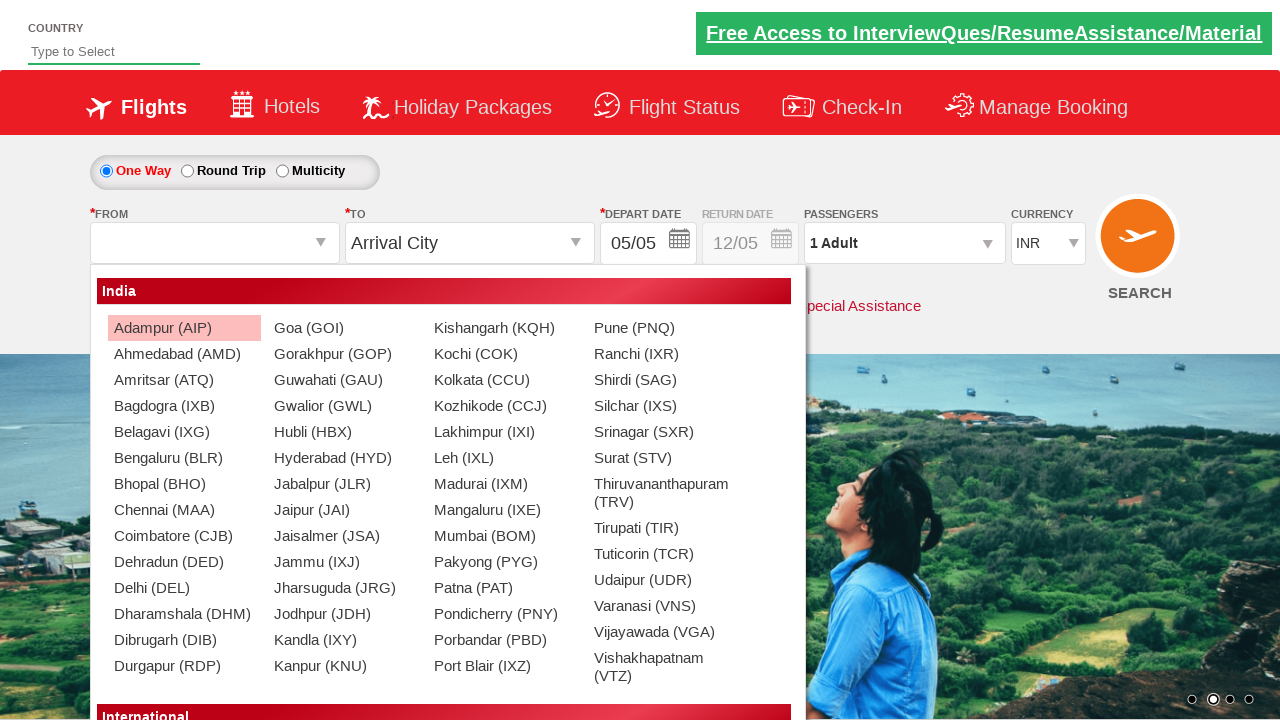

Selected Bengaluru as departure city at (184, 458) on xpath=//a[@value='BLR']
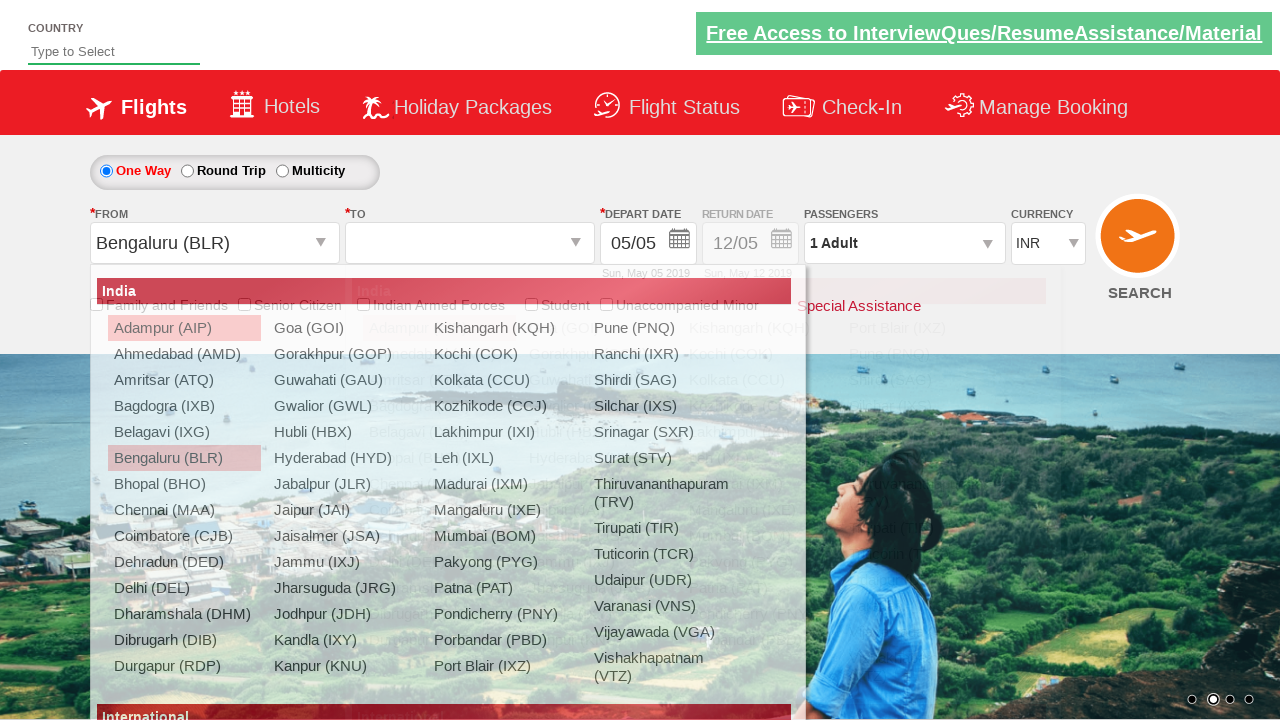

Chennai option became visible in arrival dropdown
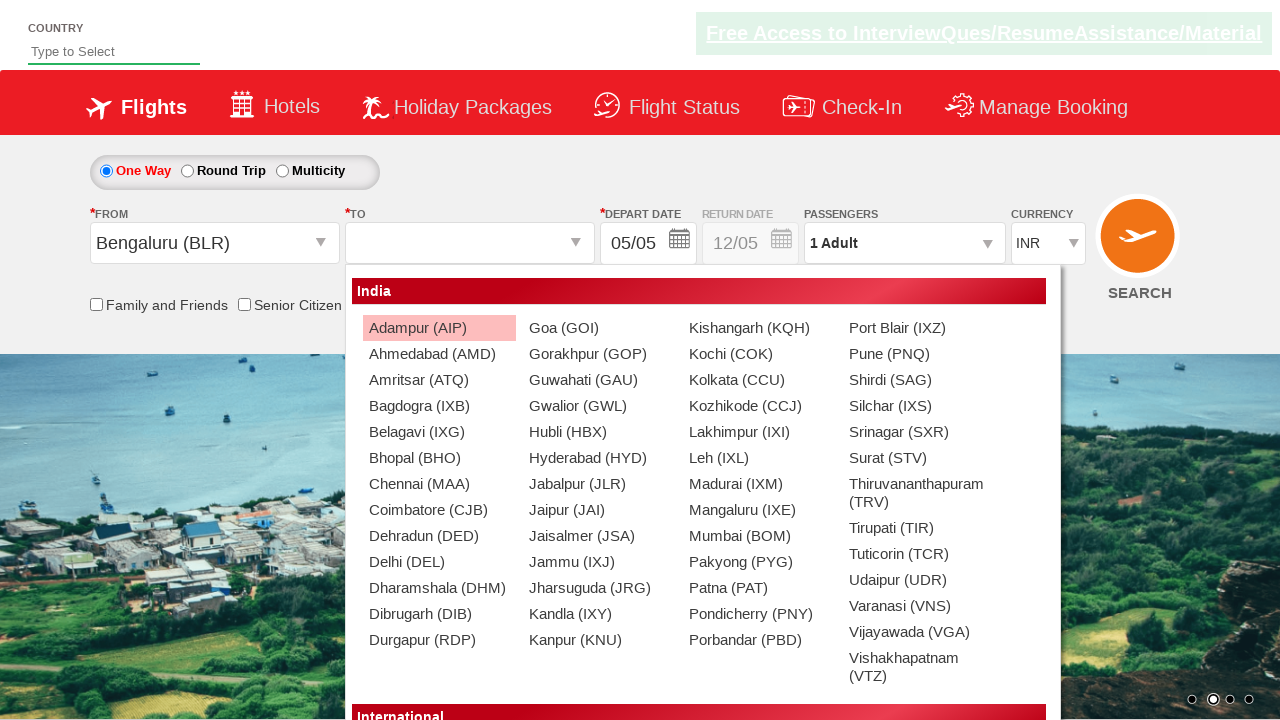

Selected Chennai as arrival city at (439, 484) on (//a[@value='MAA'])[2]
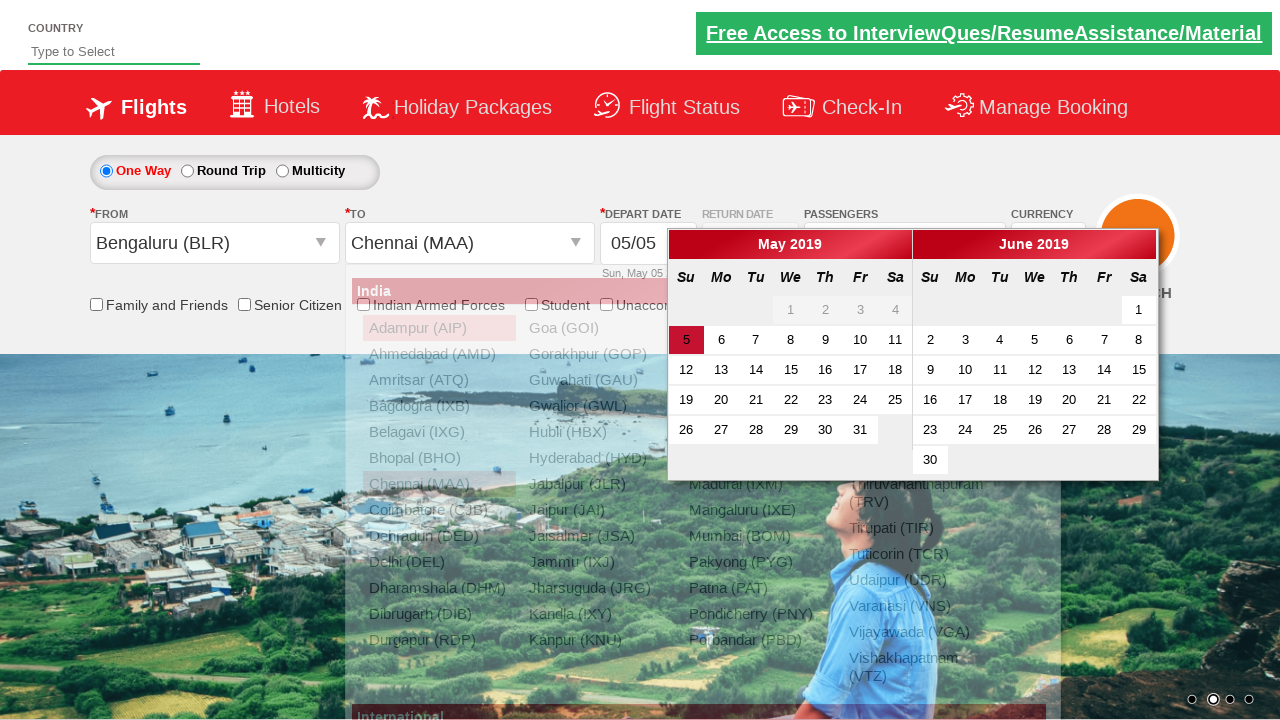

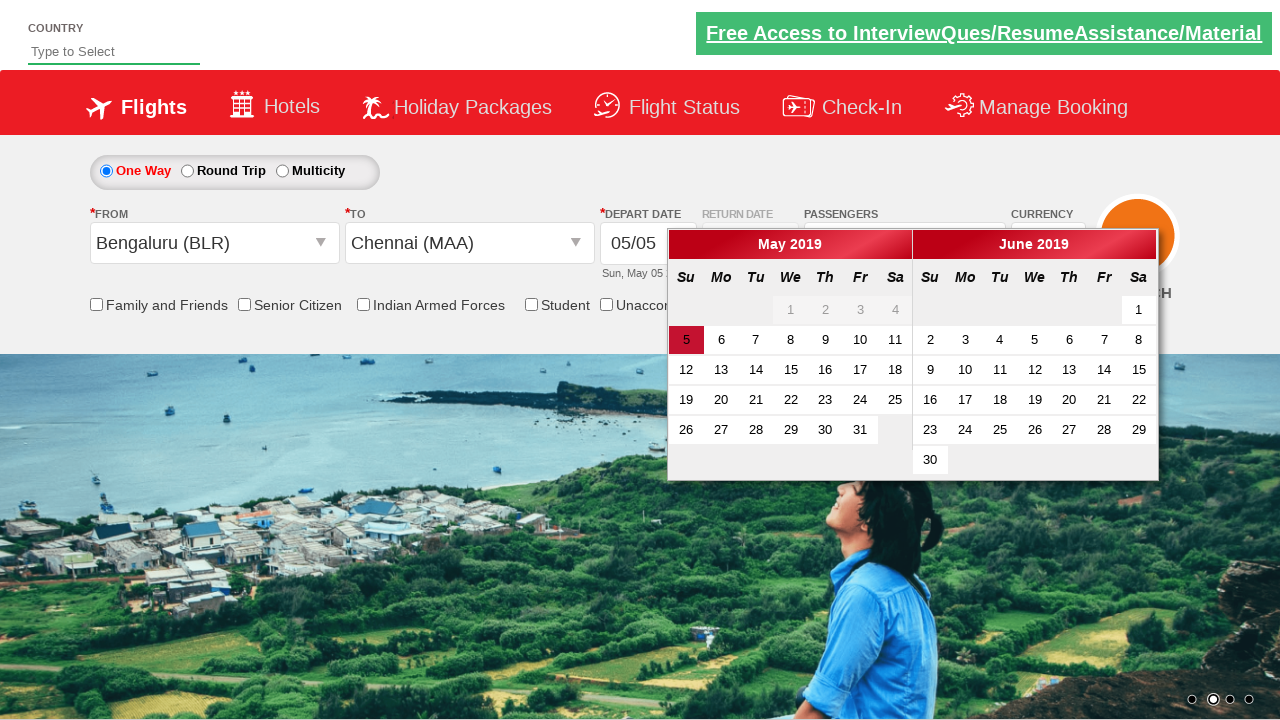